Tests YouTube page by manipulating window states (maximize, minimize, fullscreen) and verifying the page title contains the word "video" at different window states.

Starting URL: https://www.youtube.com/

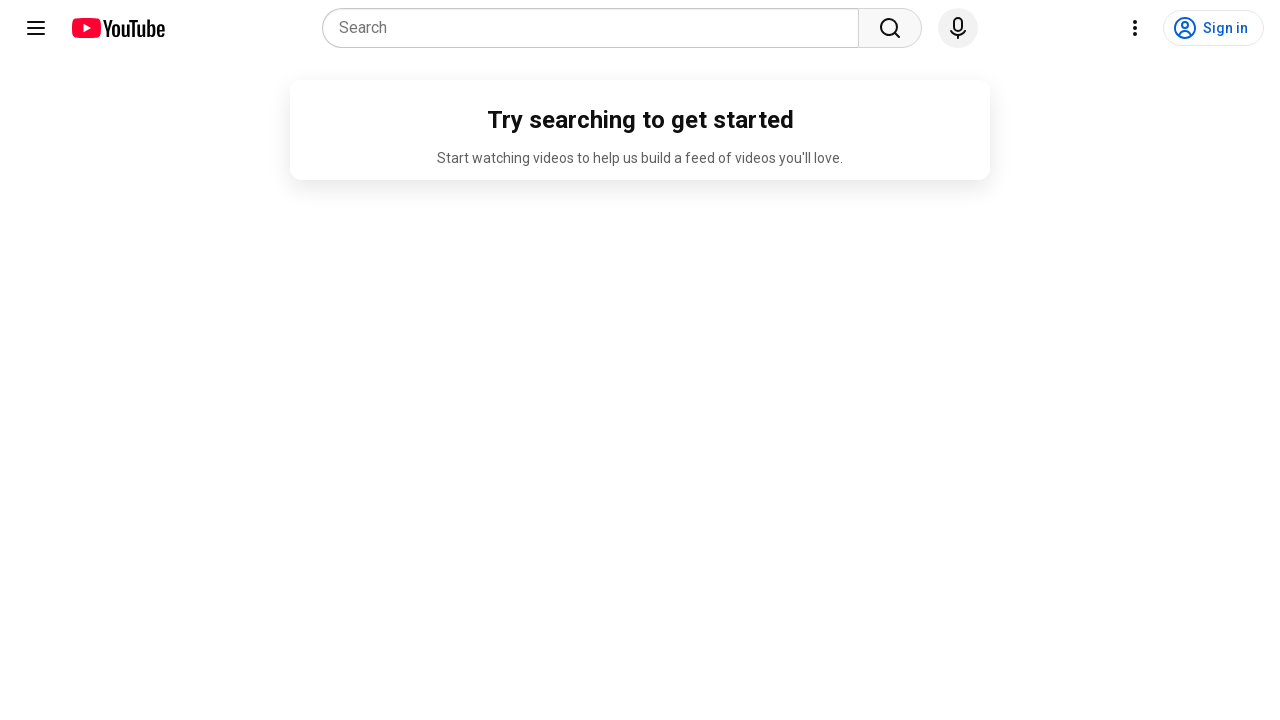

Set viewport to maximized size (1920x1080)
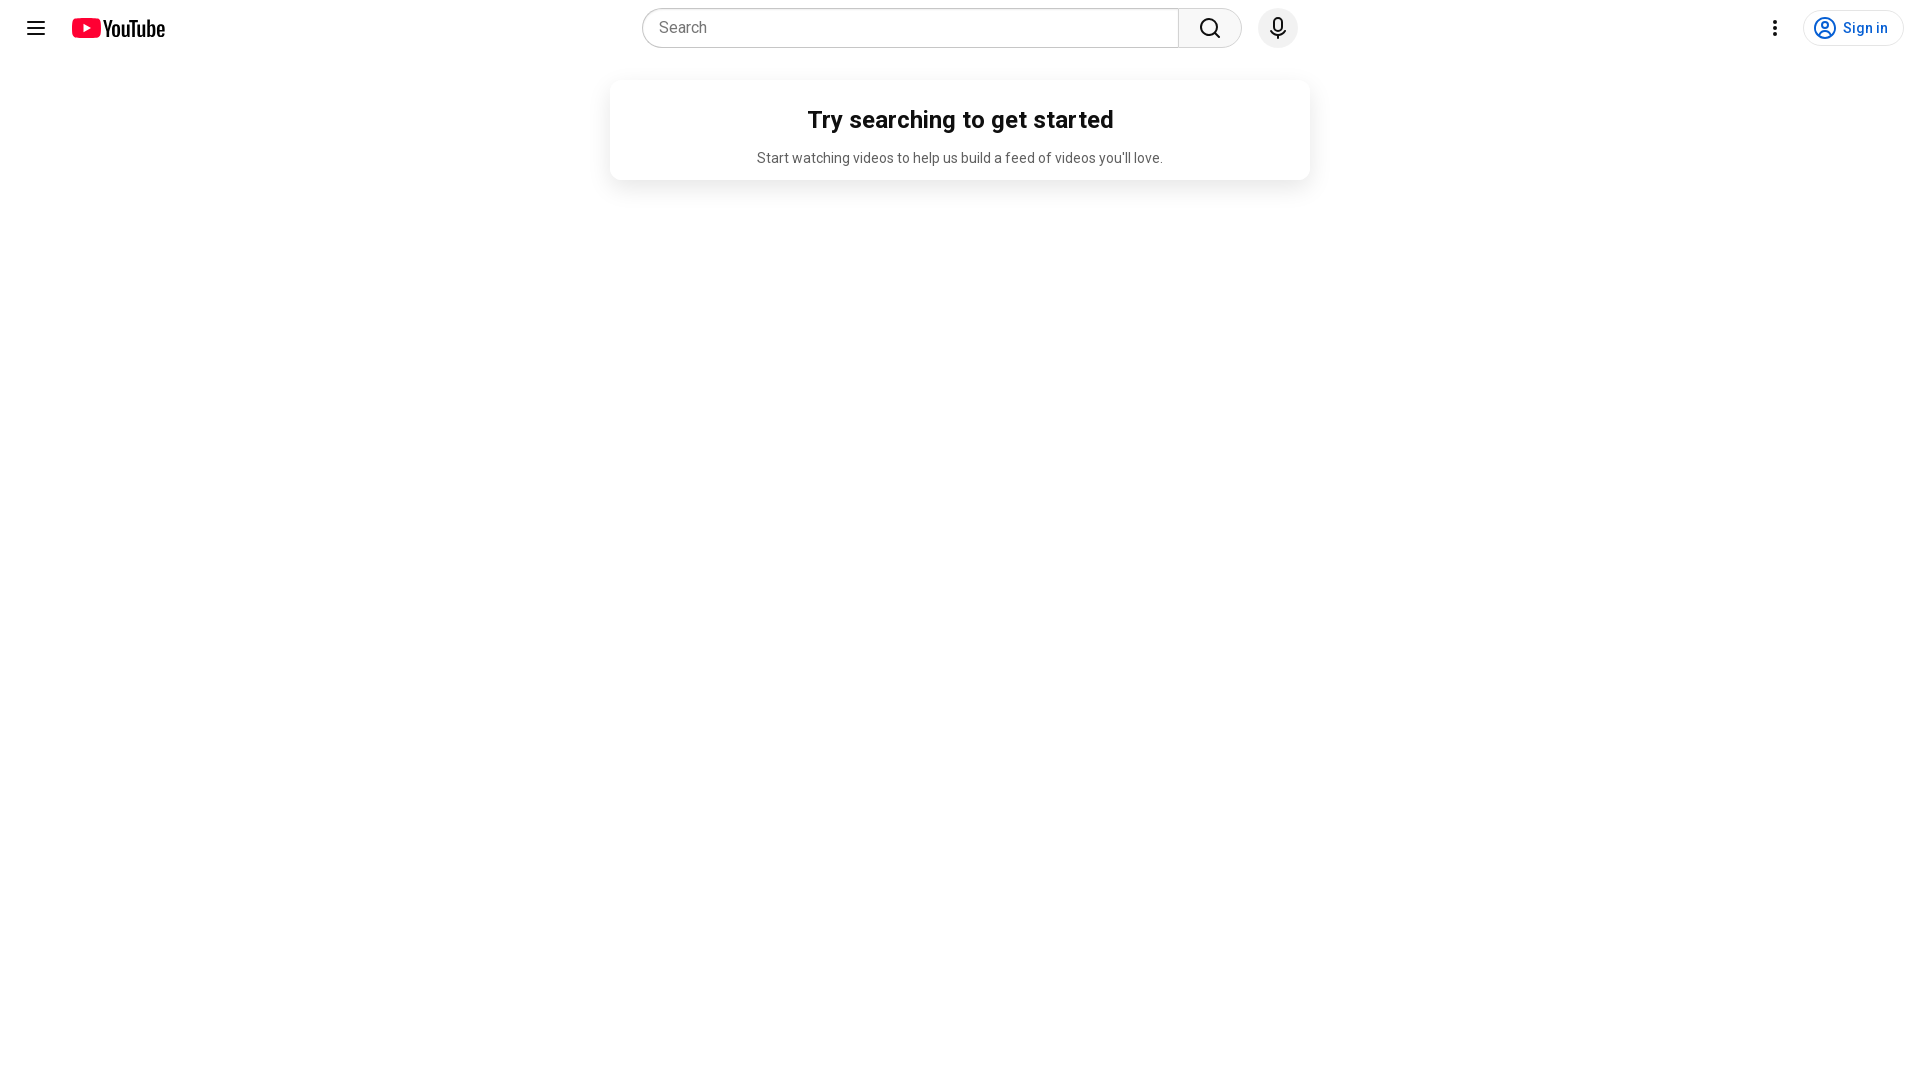

Waited for page to load (domcontentloaded state)
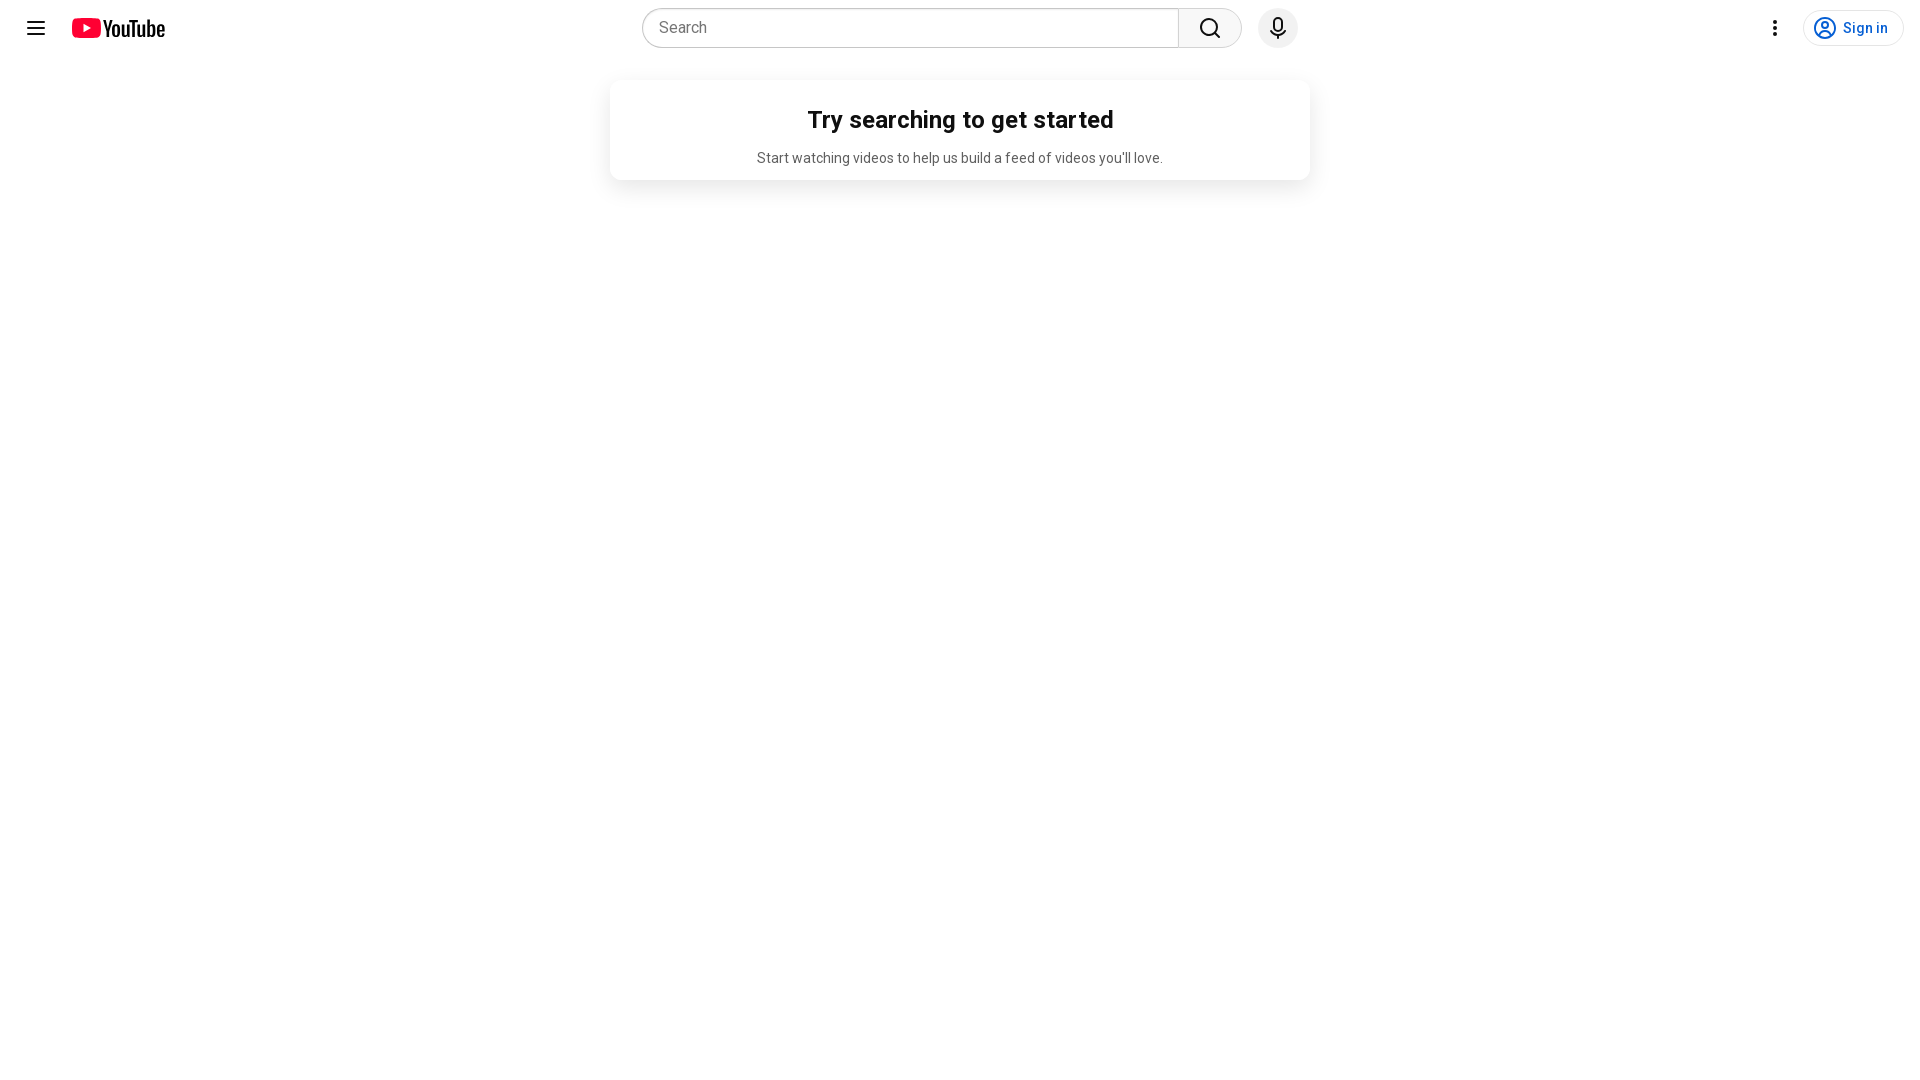

Verified page title contains 'youtube' or 'video': youtube
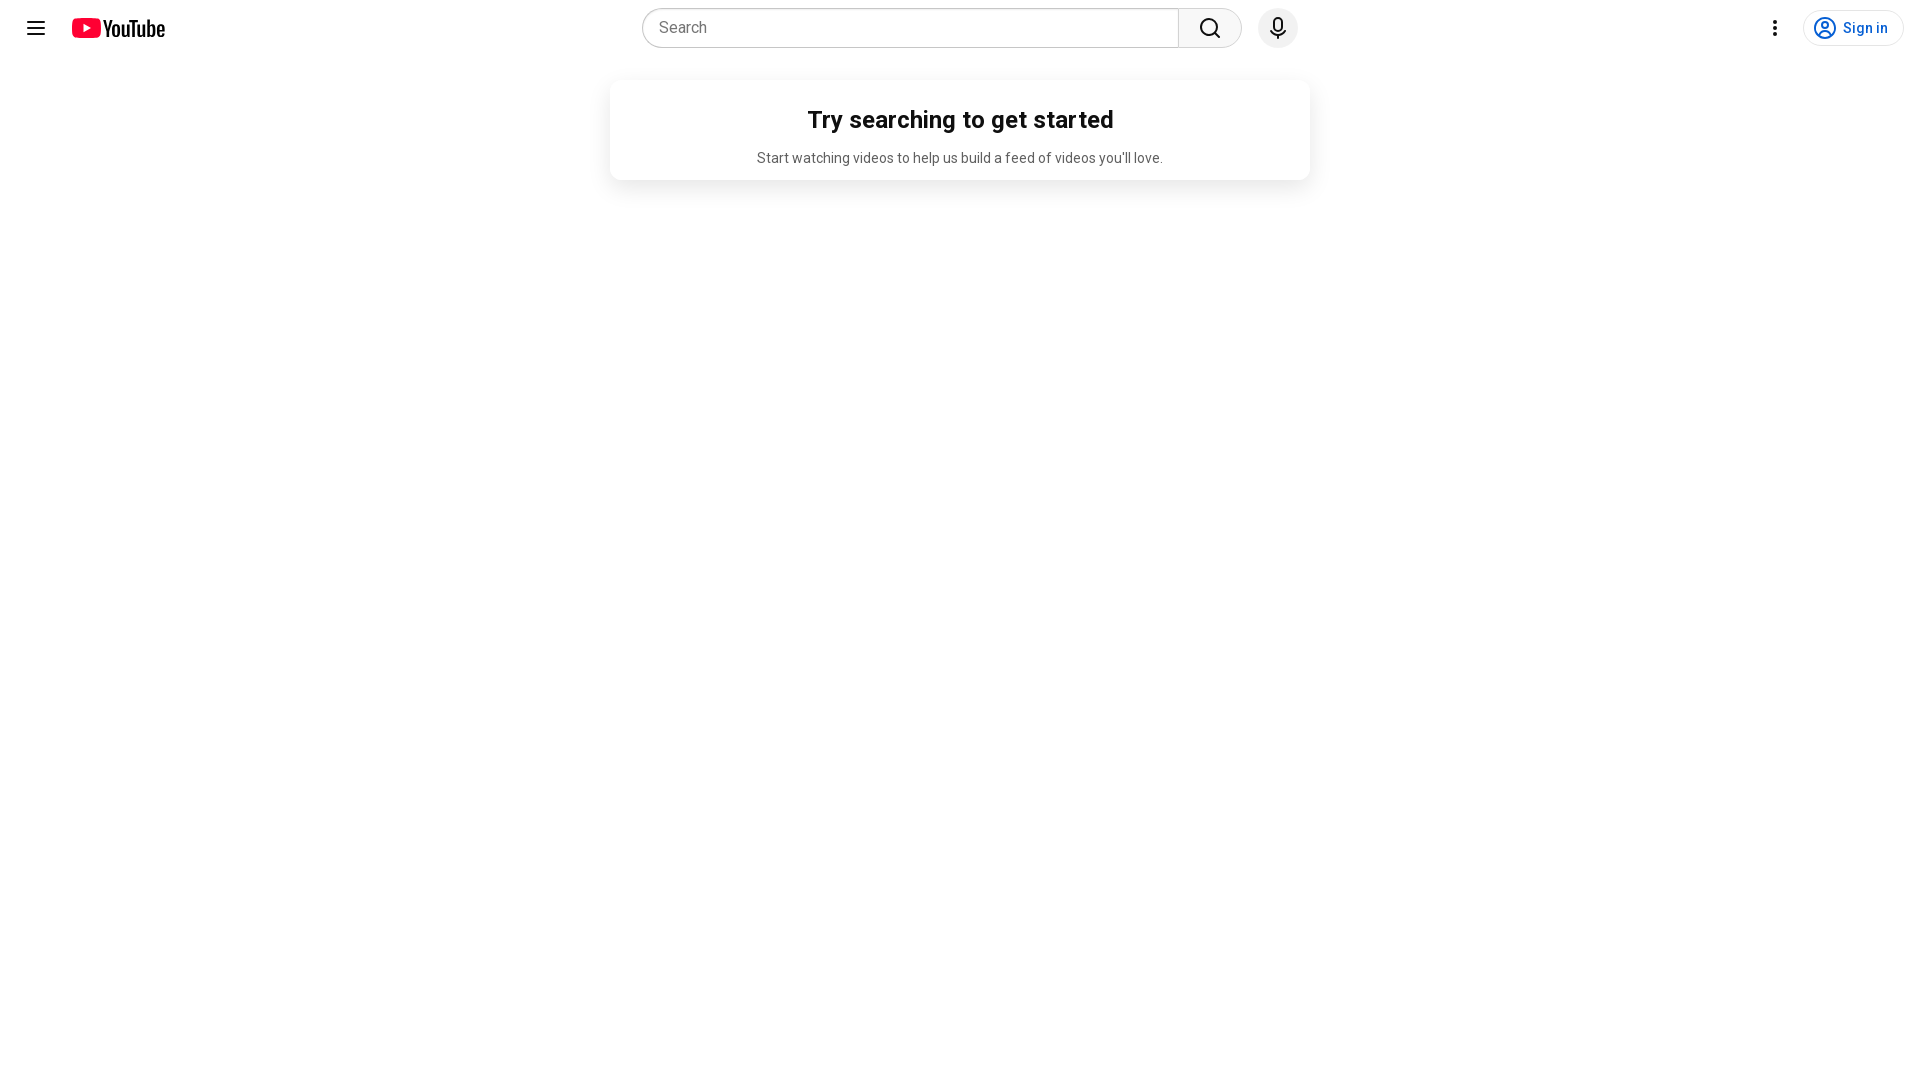

Set viewport to minimized size (800x600)
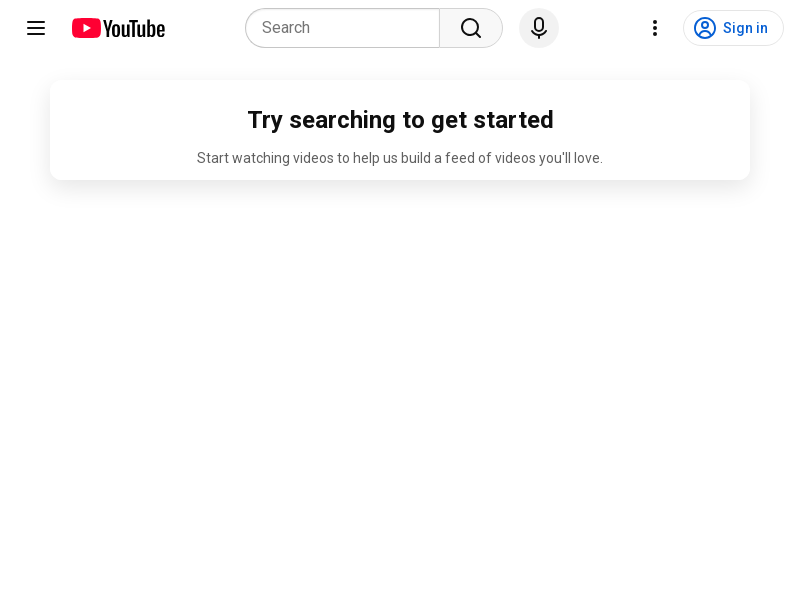

Waited 1 second for viewport change to take effect
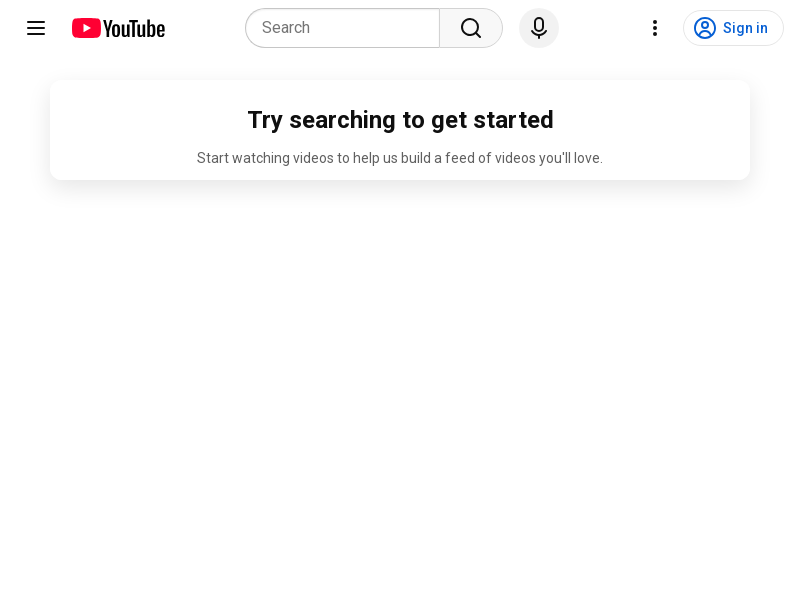

Verified page title after viewport resize contains 'youtube' or 'video': youtube
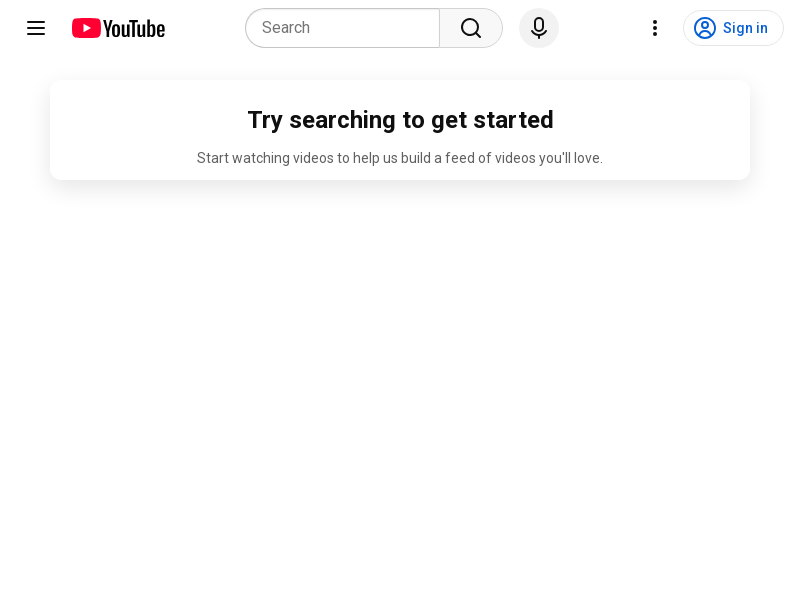

Set viewport to fullscreen-like size (1920x1080)
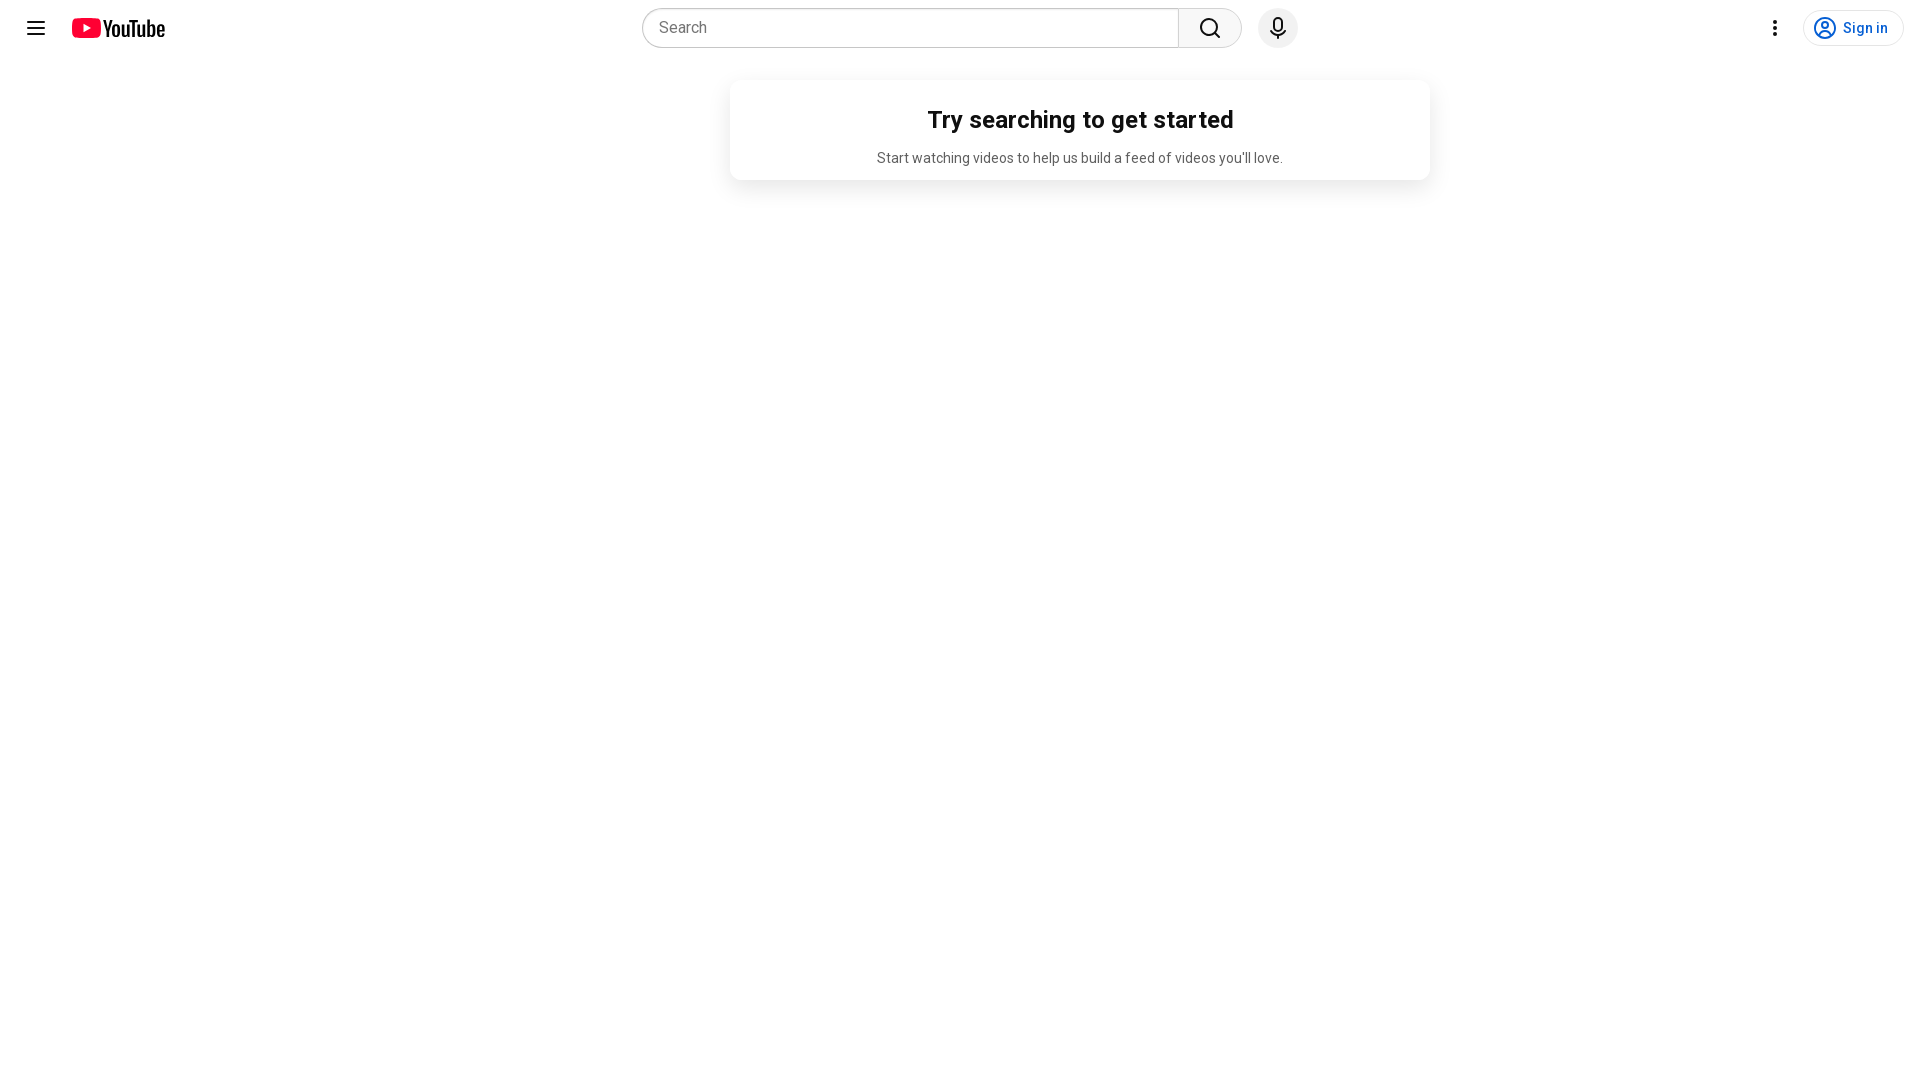

Waited 1 second for fullscreen viewport to take effect
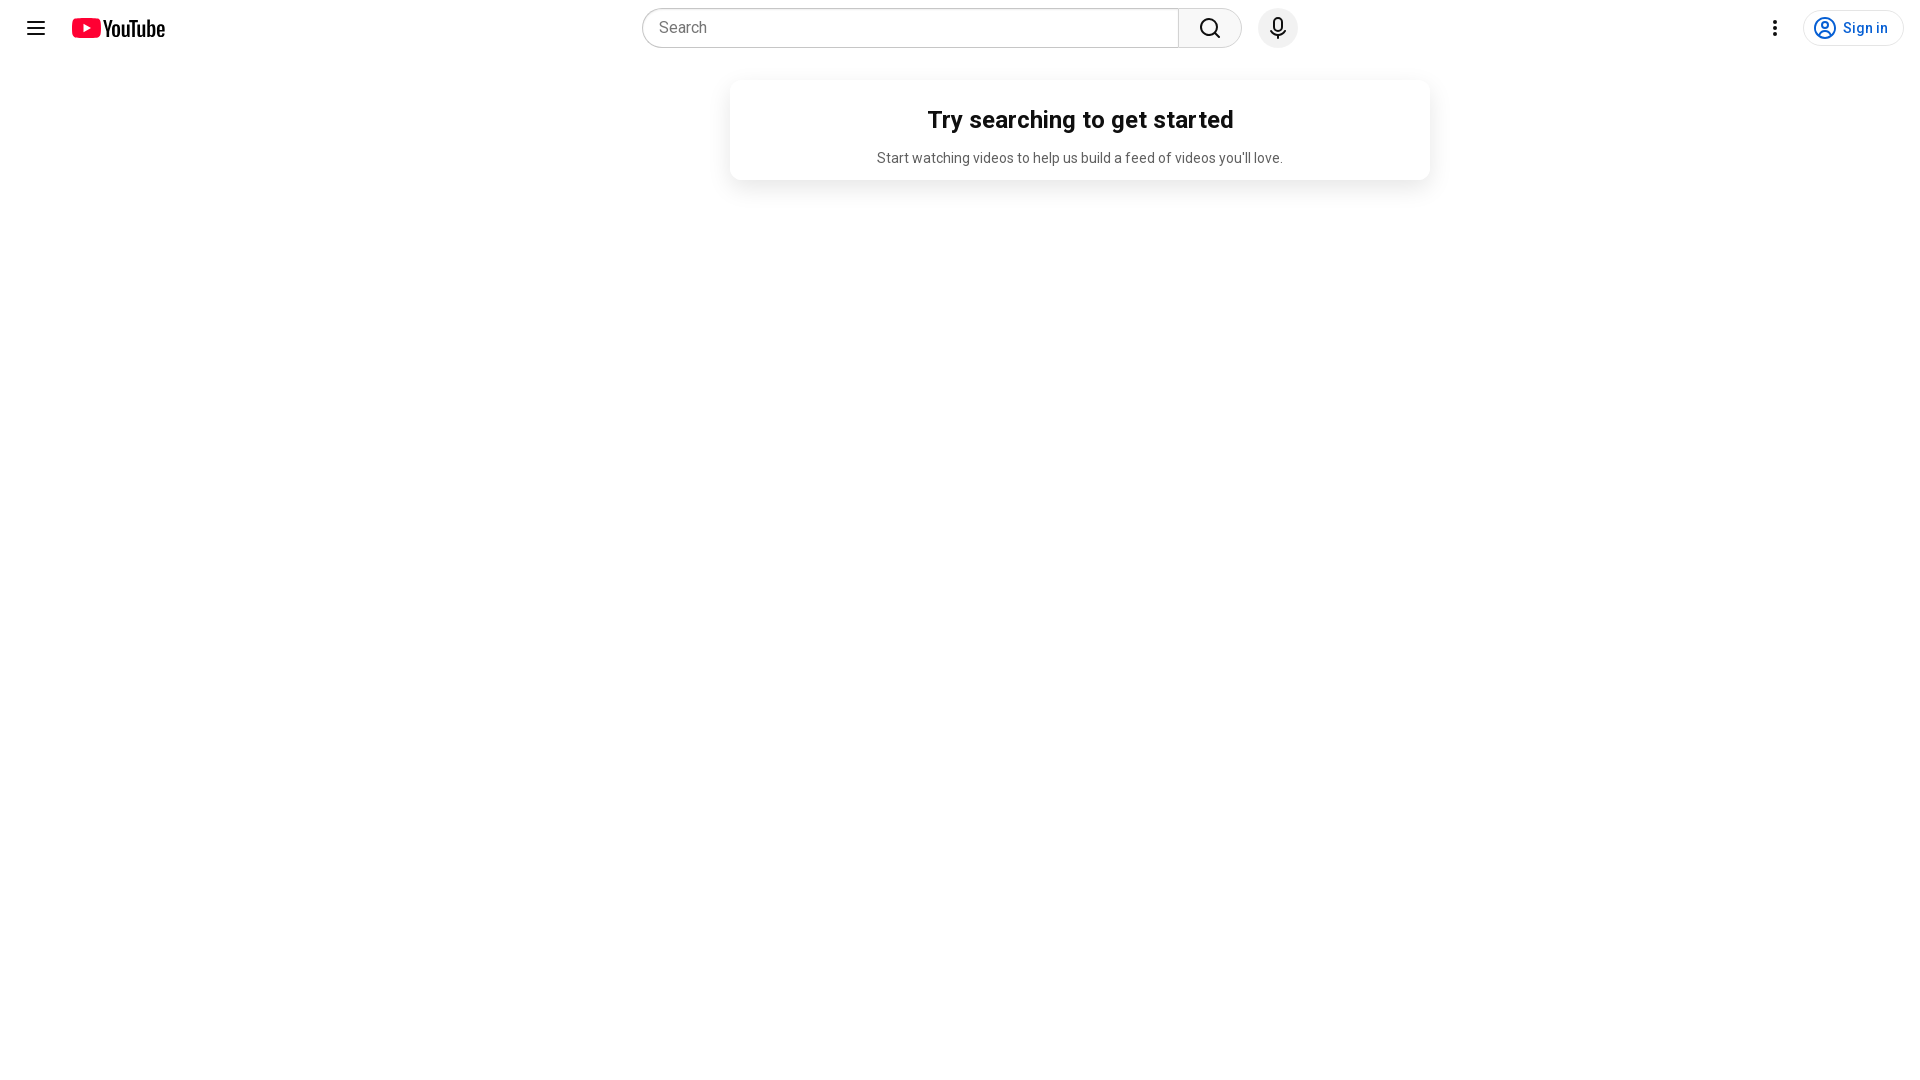

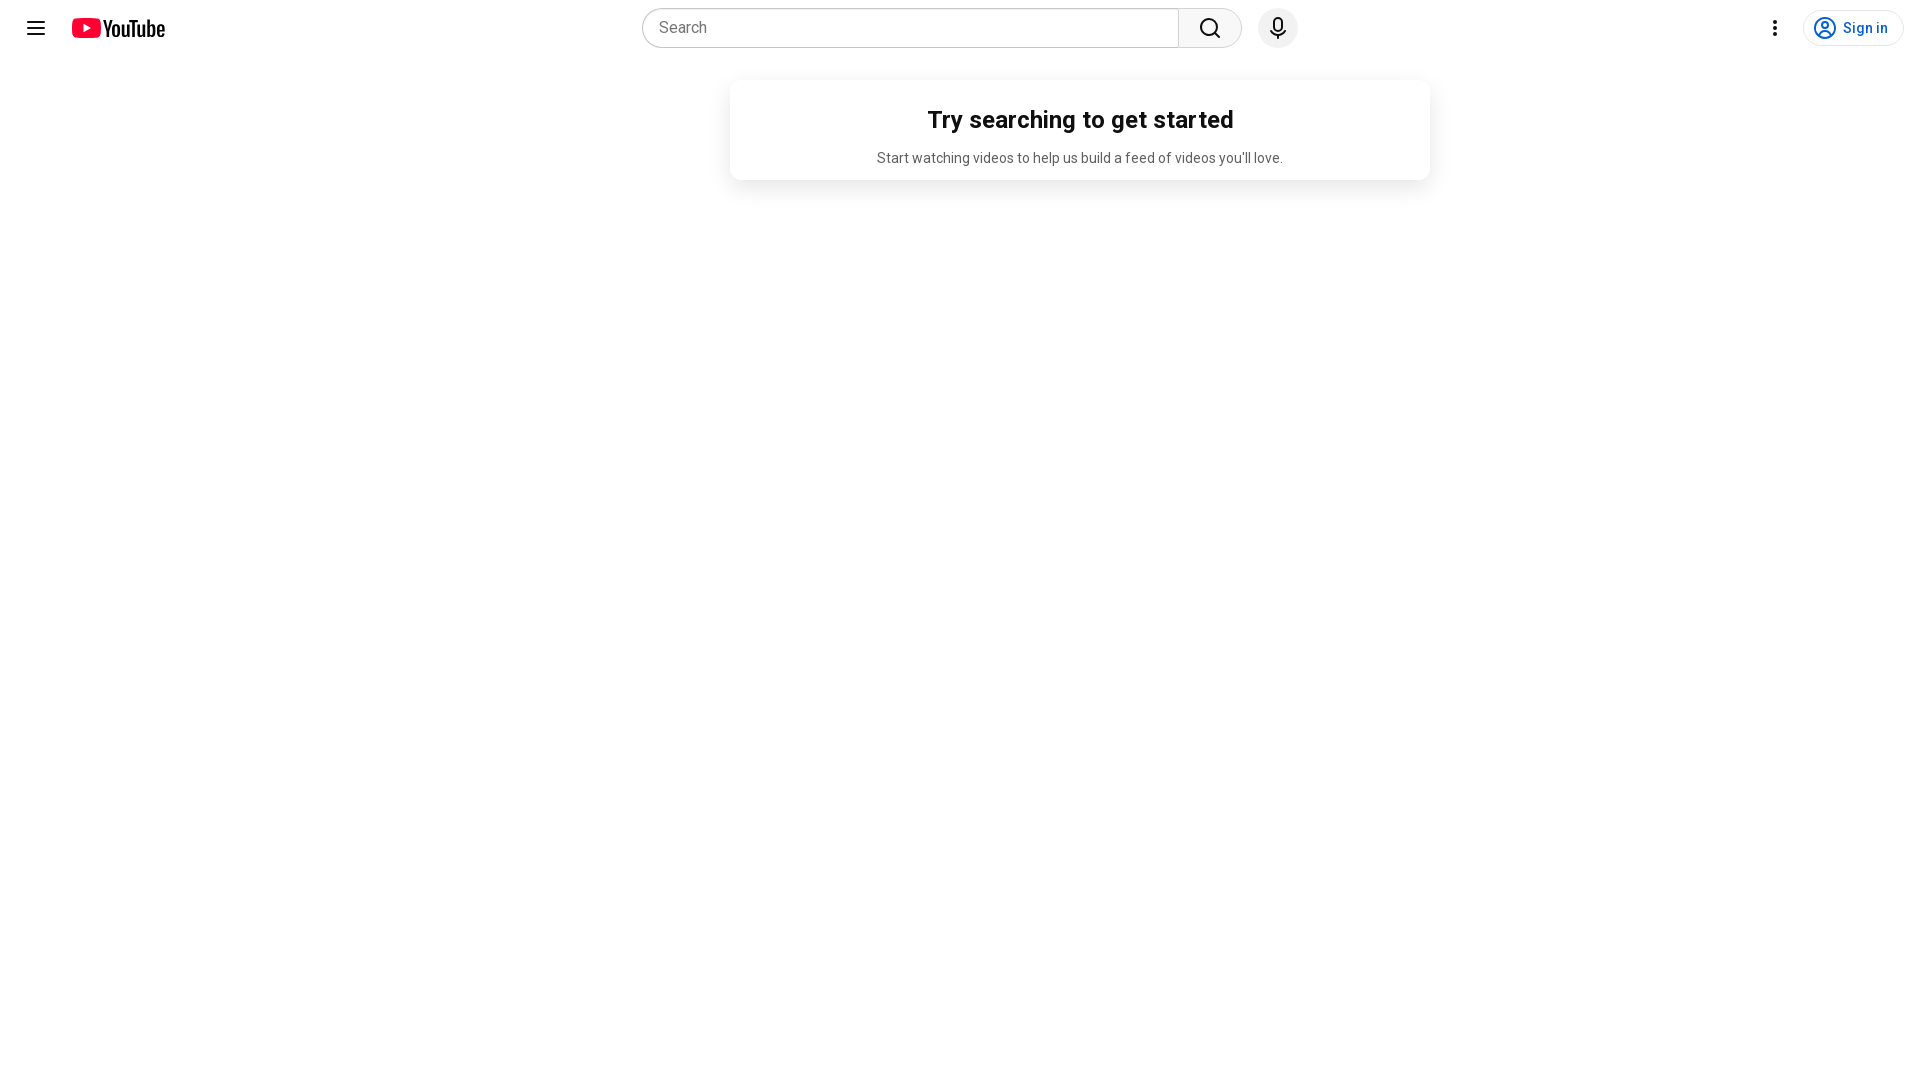